Tests dynamic form controls by verifying a text input is initially disabled, enabling it via button click, and then entering text to verify it's enabled

Starting URL: https://the-internet.herokuapp.com/dynamic_controls

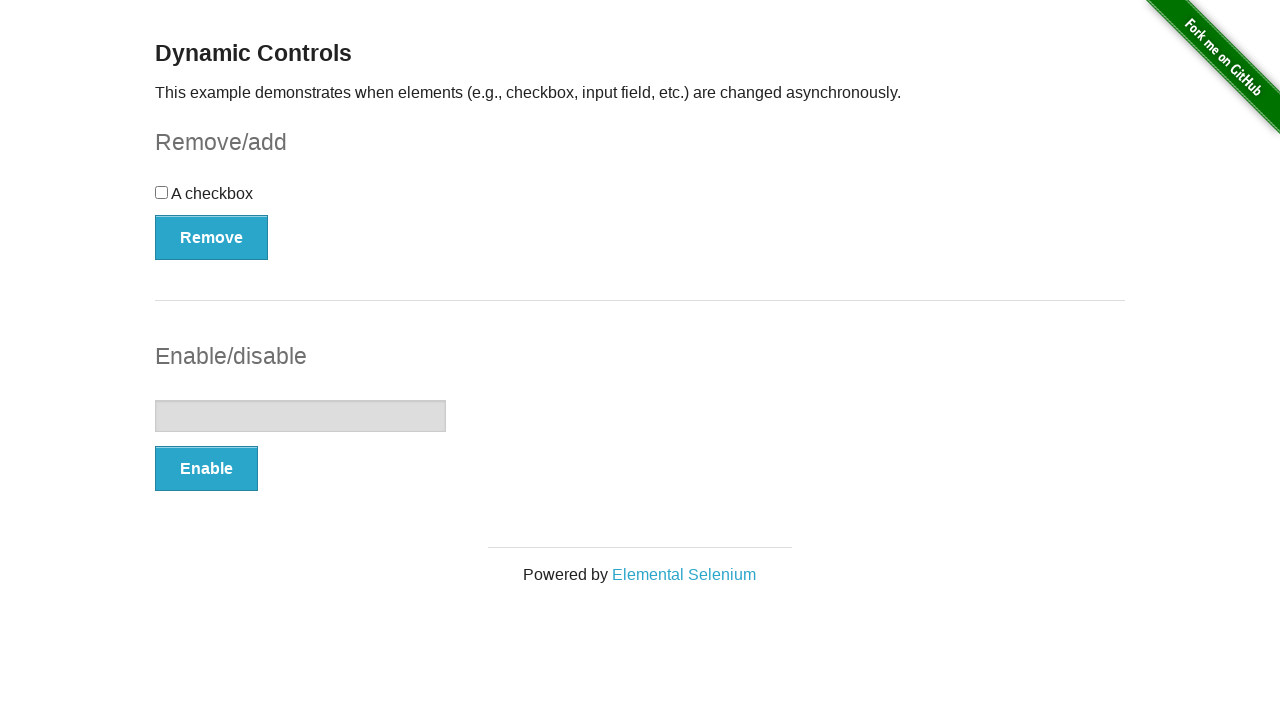

Located the text input element
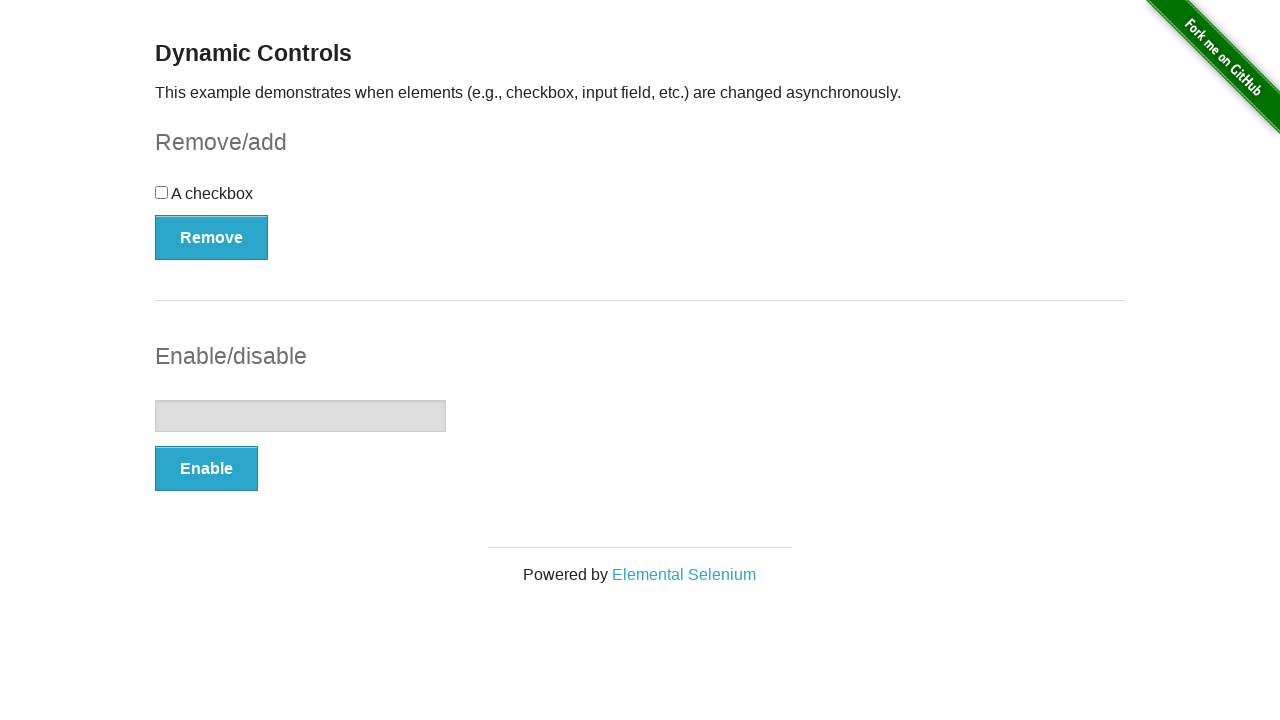

Verified that text input is initially disabled
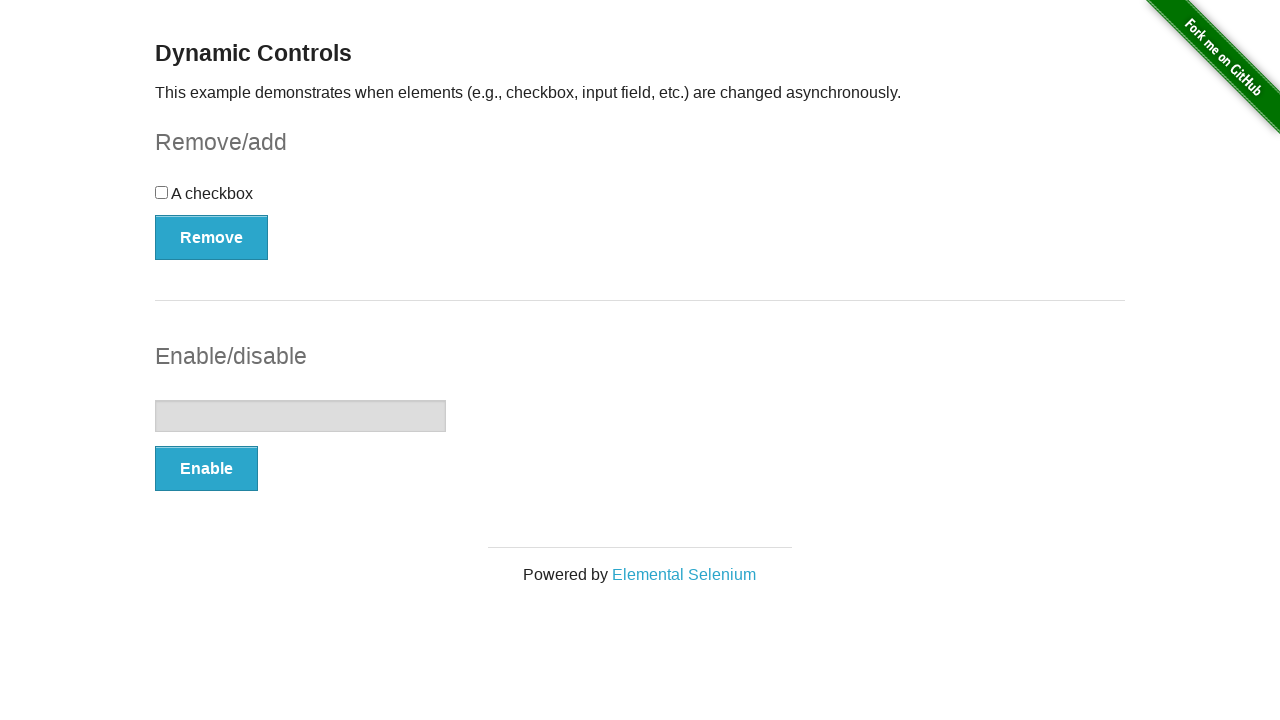

Clicked the Enable button at (206, 469) on xpath=//button[text()='Enable']
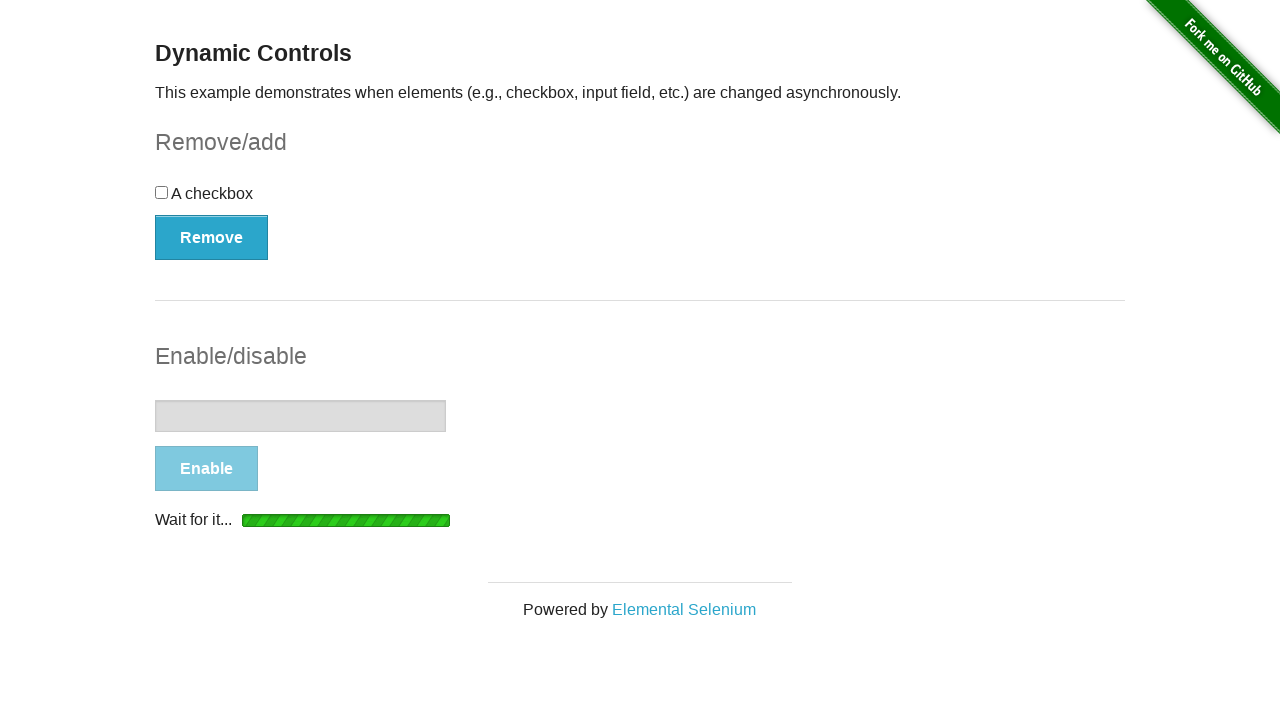

Waited 4 seconds for element to become enabled
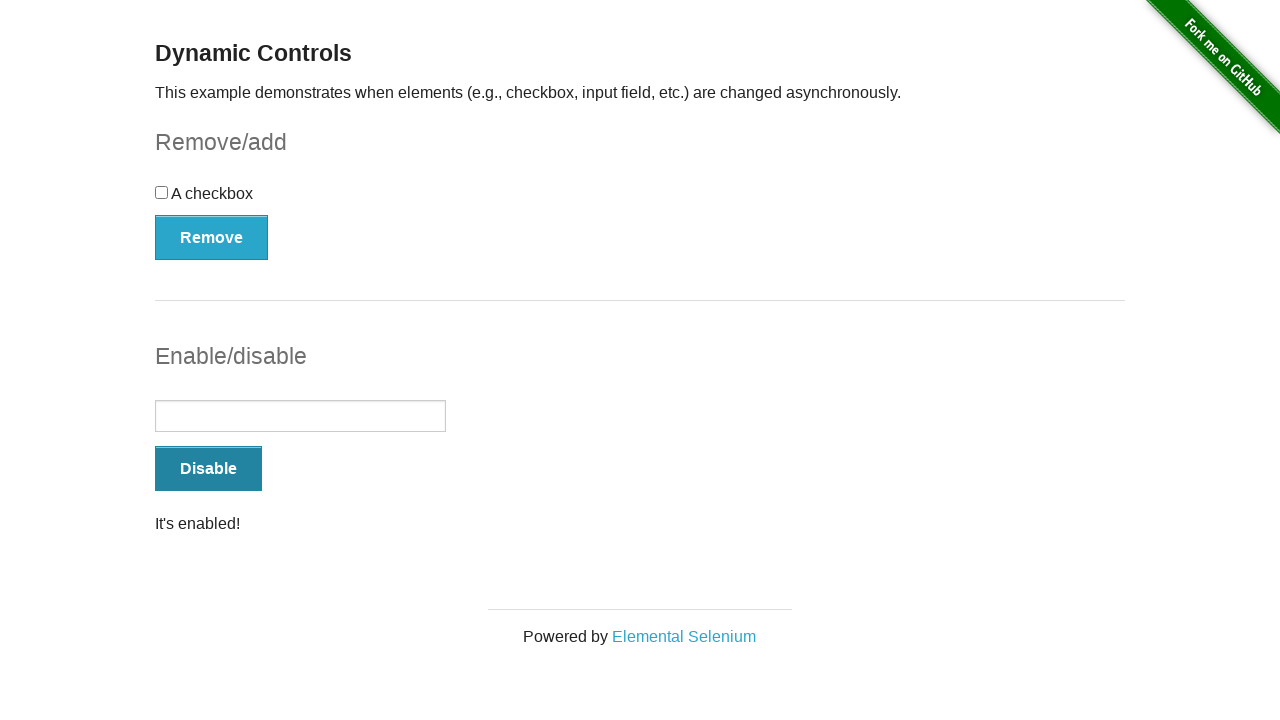

Filled the text input with 'The element is now enabled!!' on #input-example > input
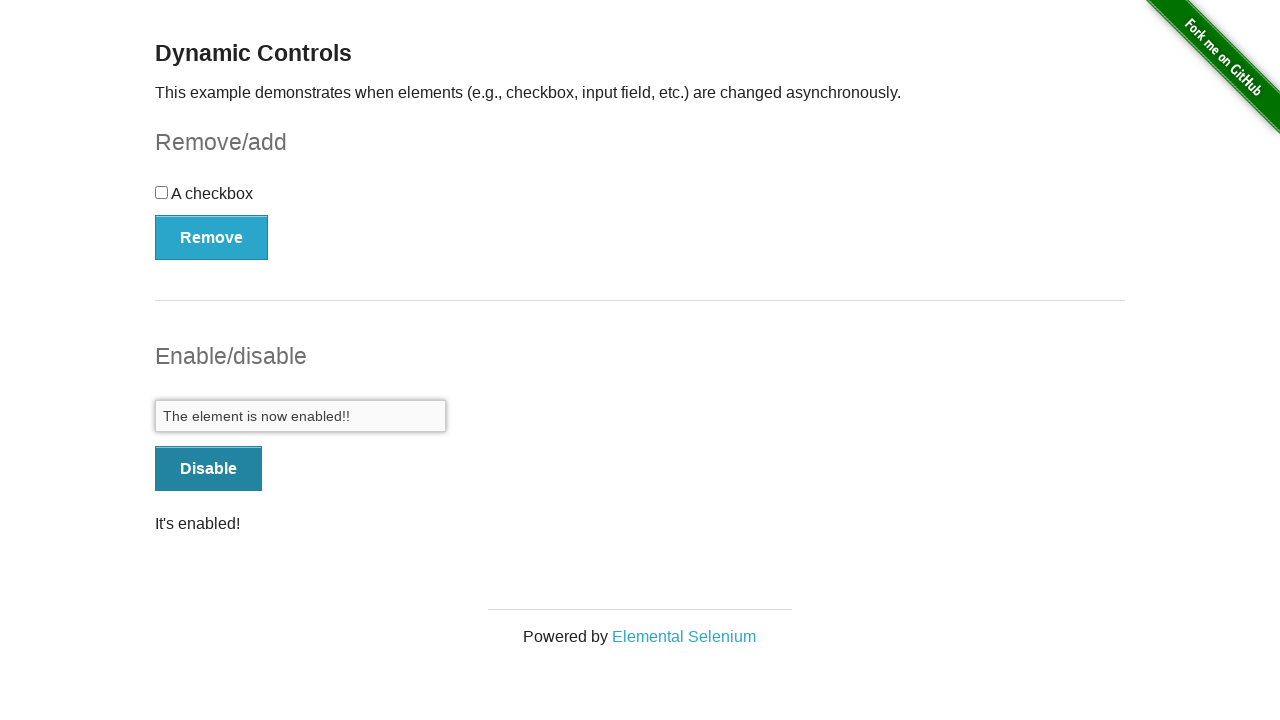

Verified that the correct text was entered in the input field
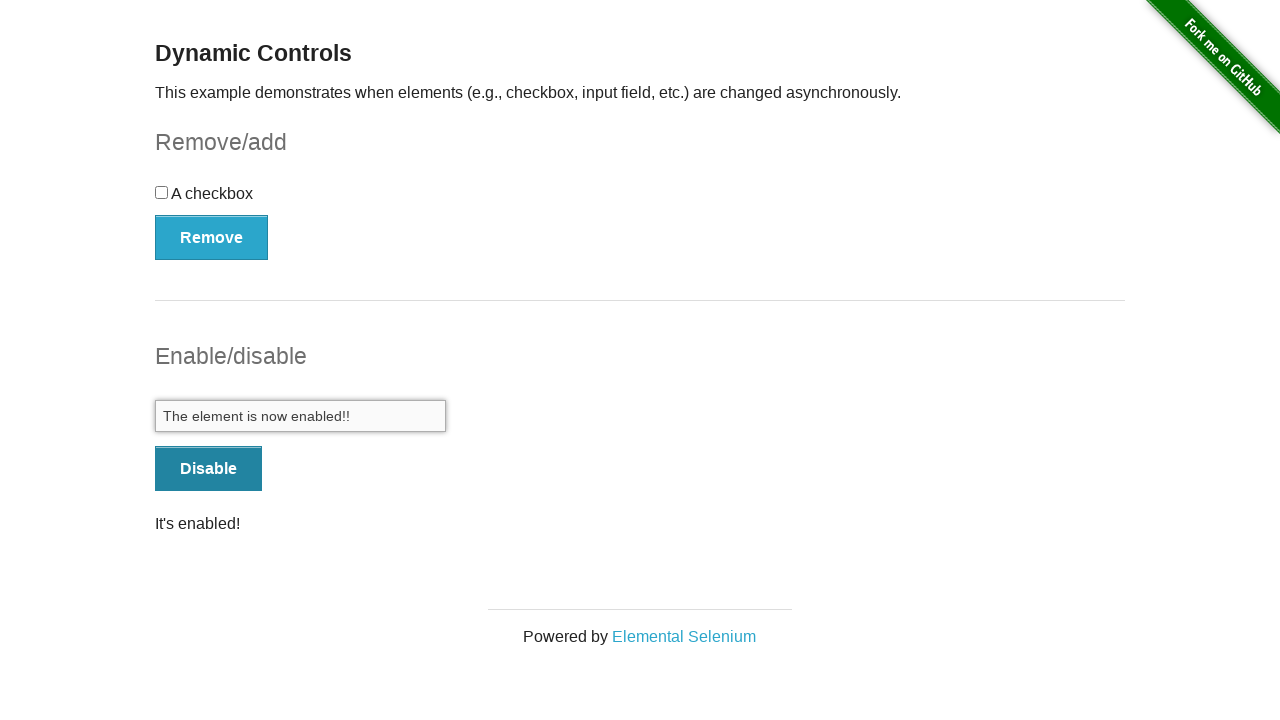

Verified that the text input is now enabled
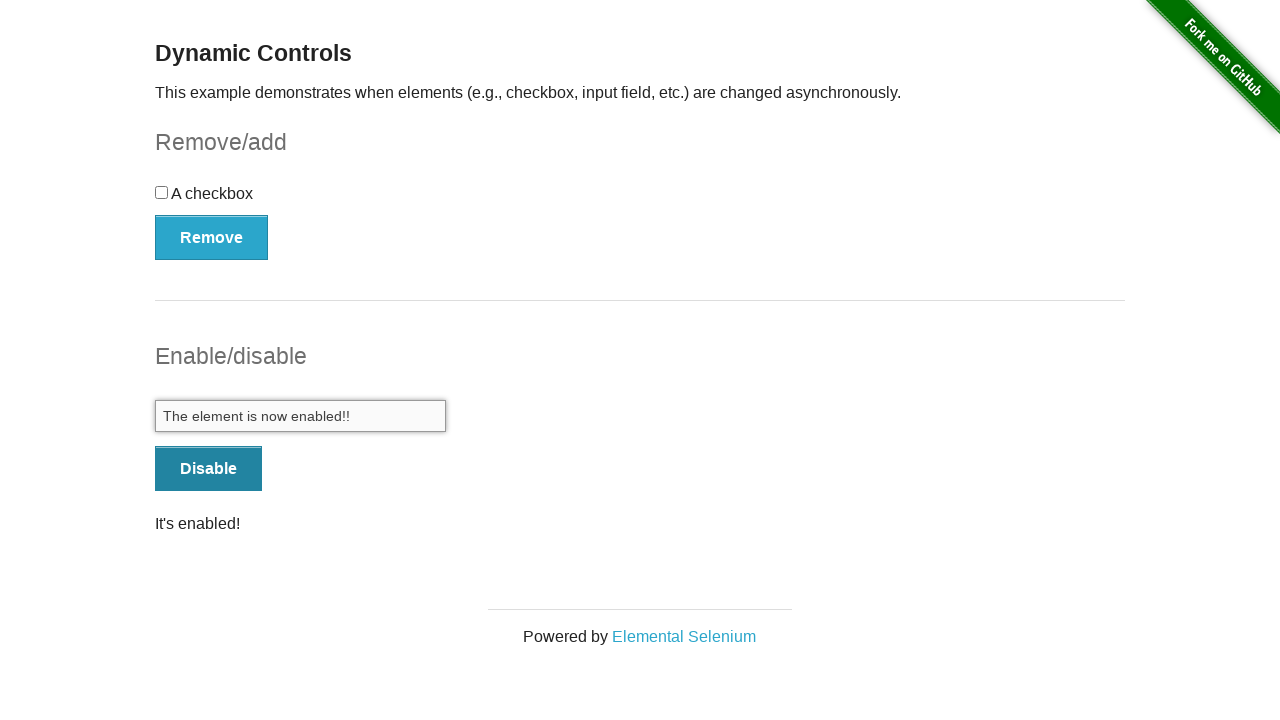

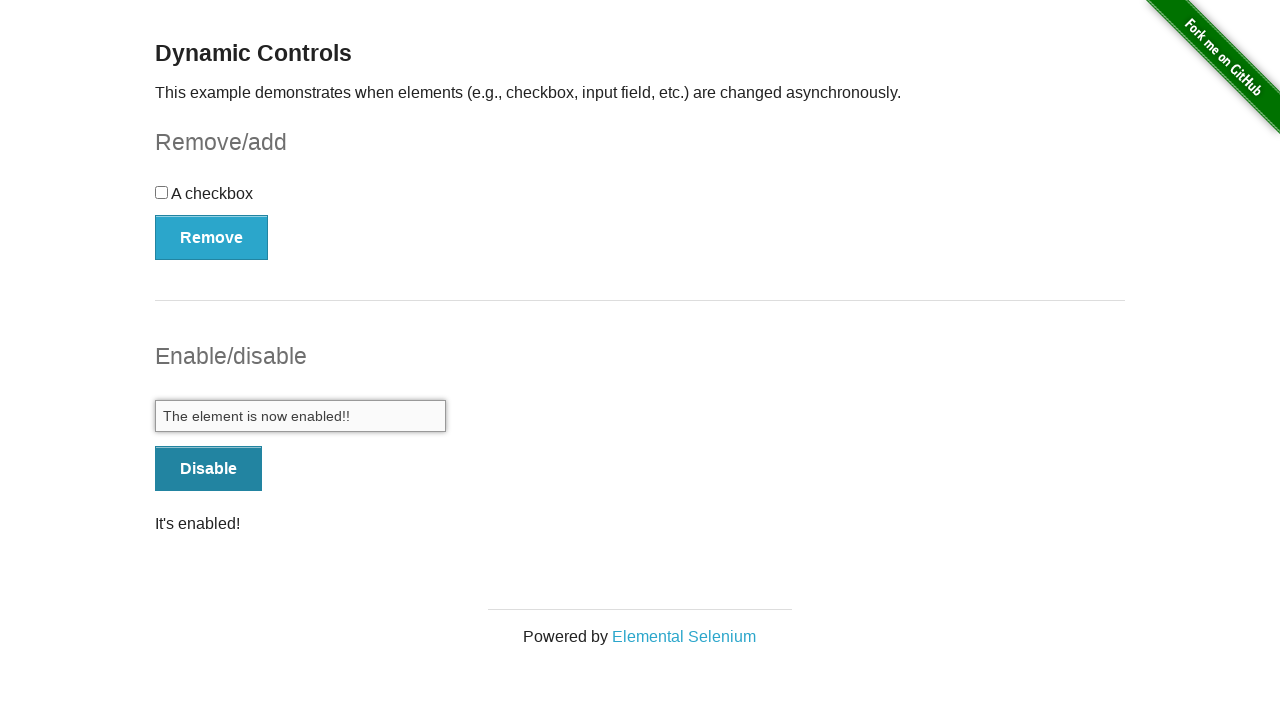